Tests if snowflake elements are present on the page by waiting for the page to load and verifying the snowflake CSS class exists

Starting URL: https://tineclxy.github.io/hello-world-site/

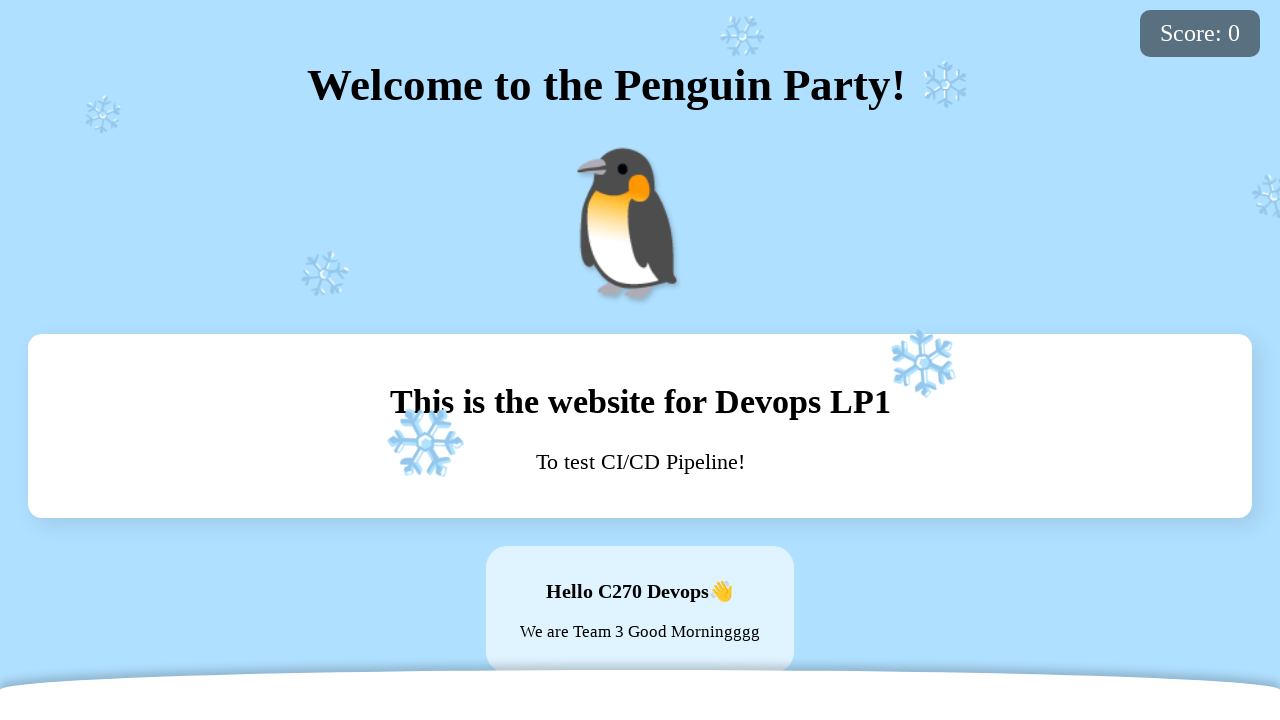

Waited 5 seconds for page to fully load
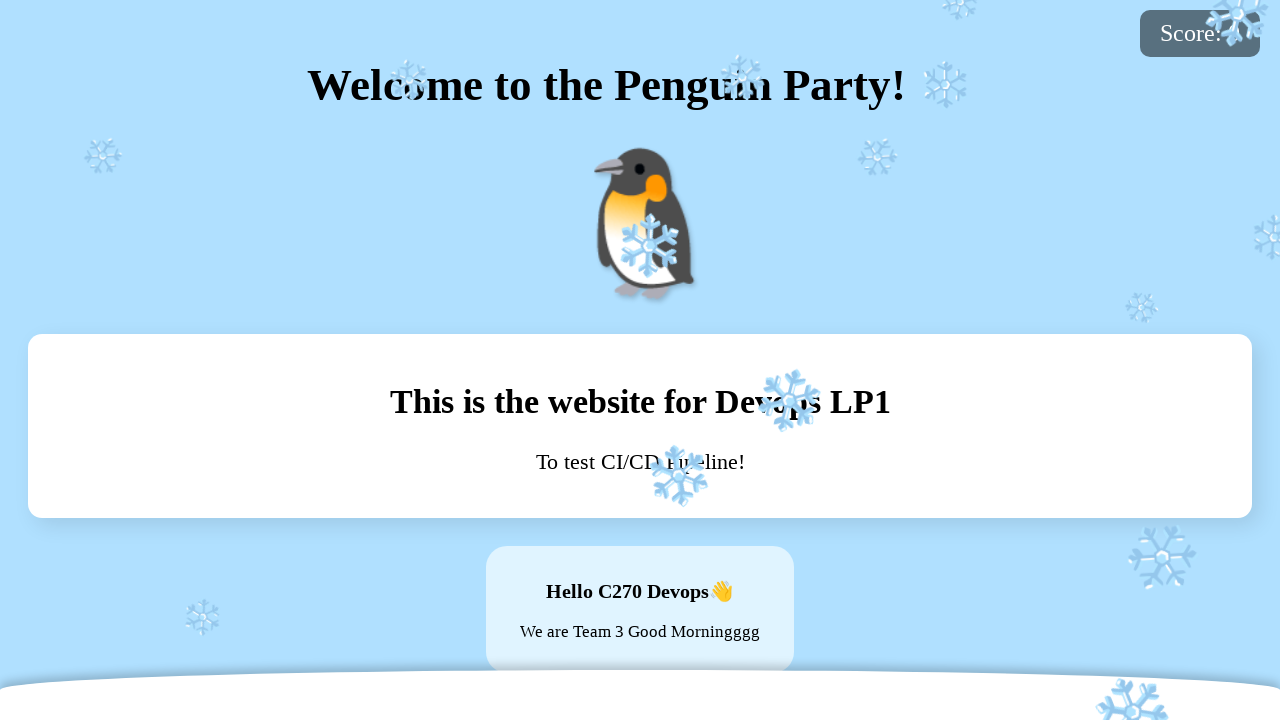

Verified snowflake CSS class exists on page
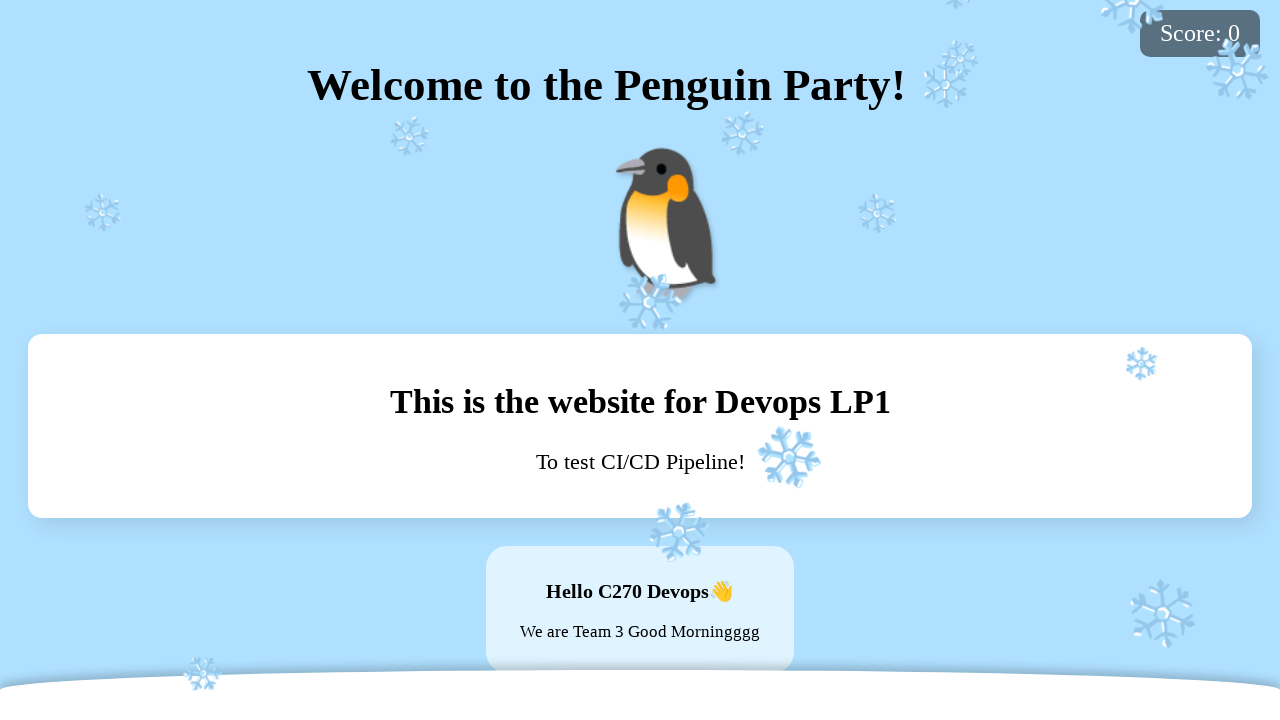

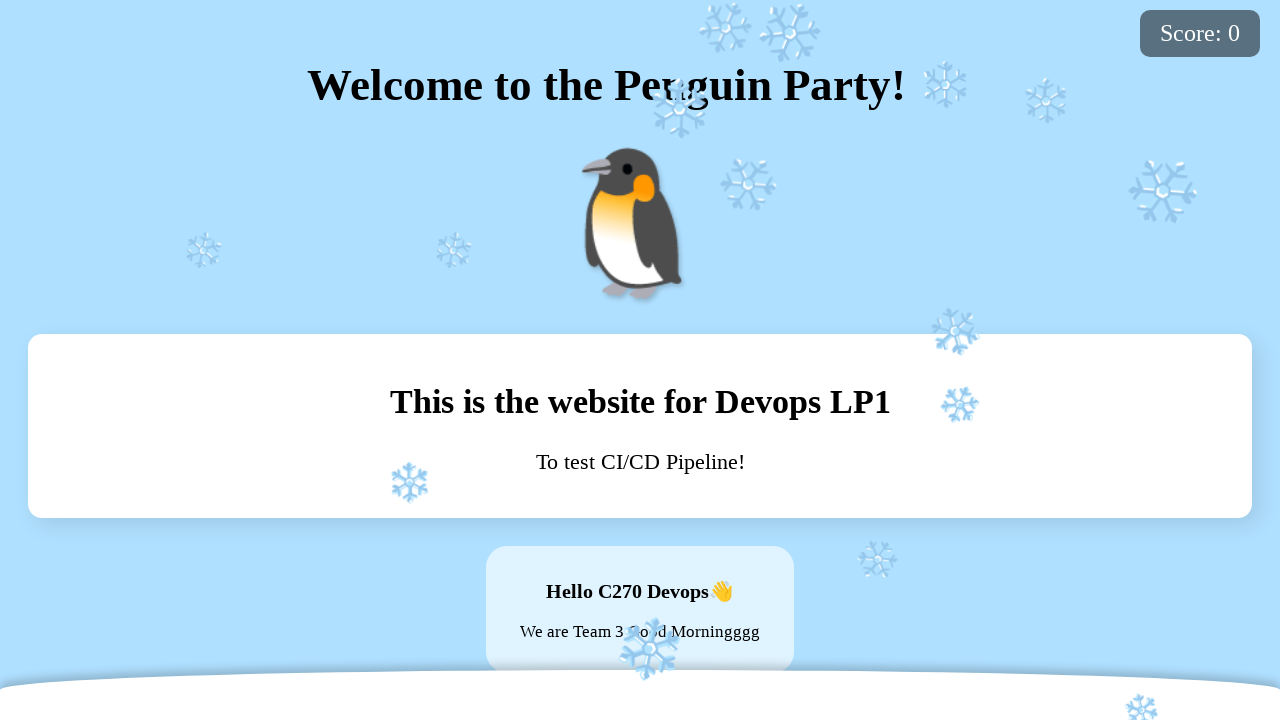